Tests filtering to display only completed todo items.

Starting URL: https://demo.playwright.dev/todomvc

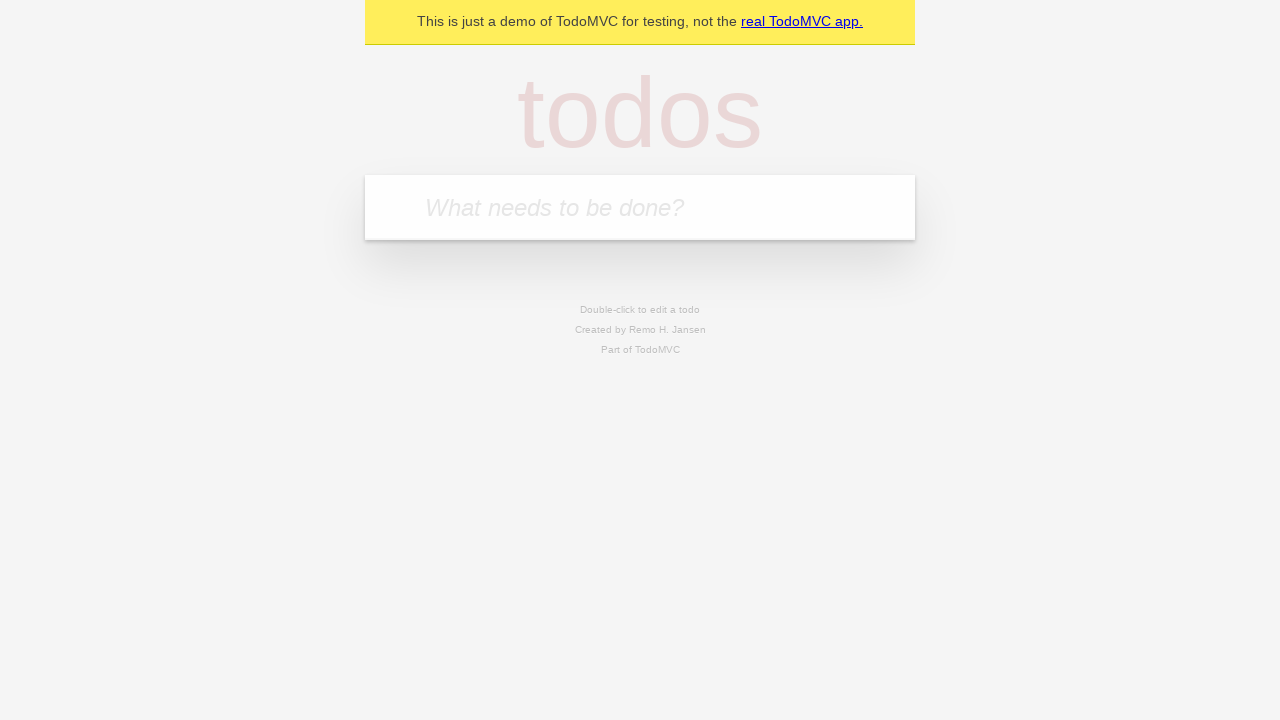

Filled todo input with 'buy some cheese' on internal:attr=[placeholder="What needs to be done?"i]
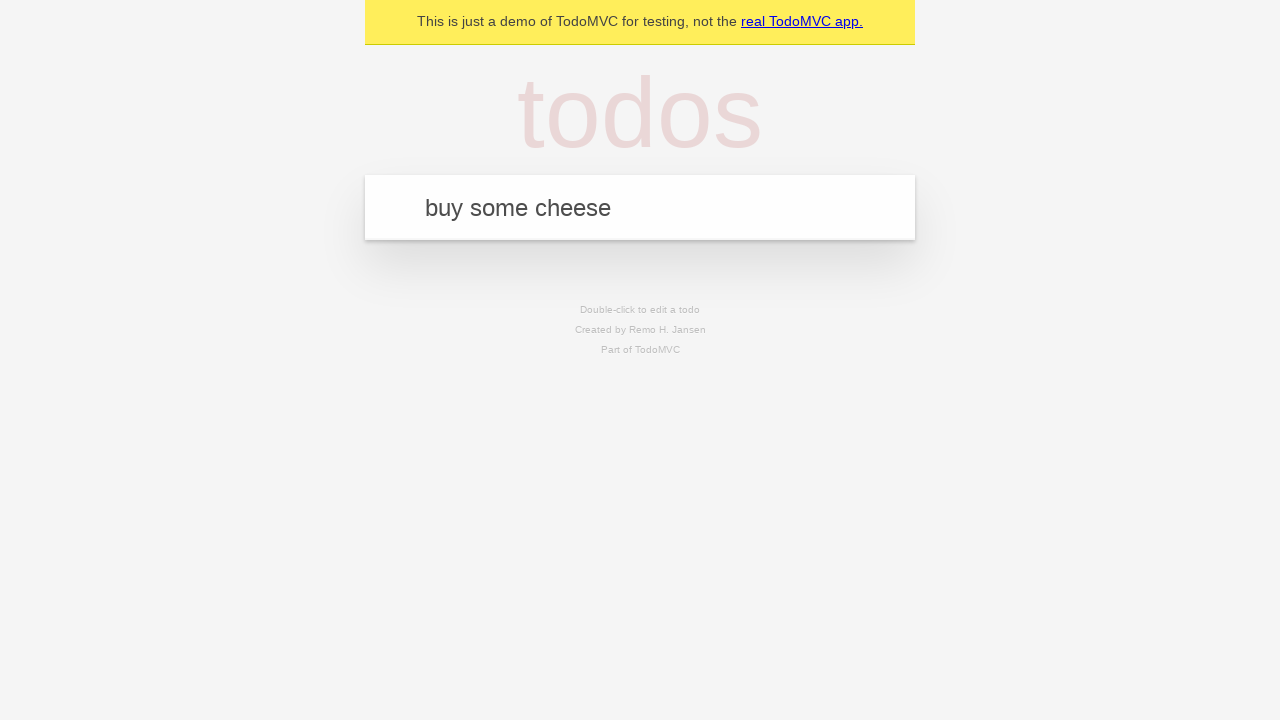

Pressed Enter to add first todo item on internal:attr=[placeholder="What needs to be done?"i]
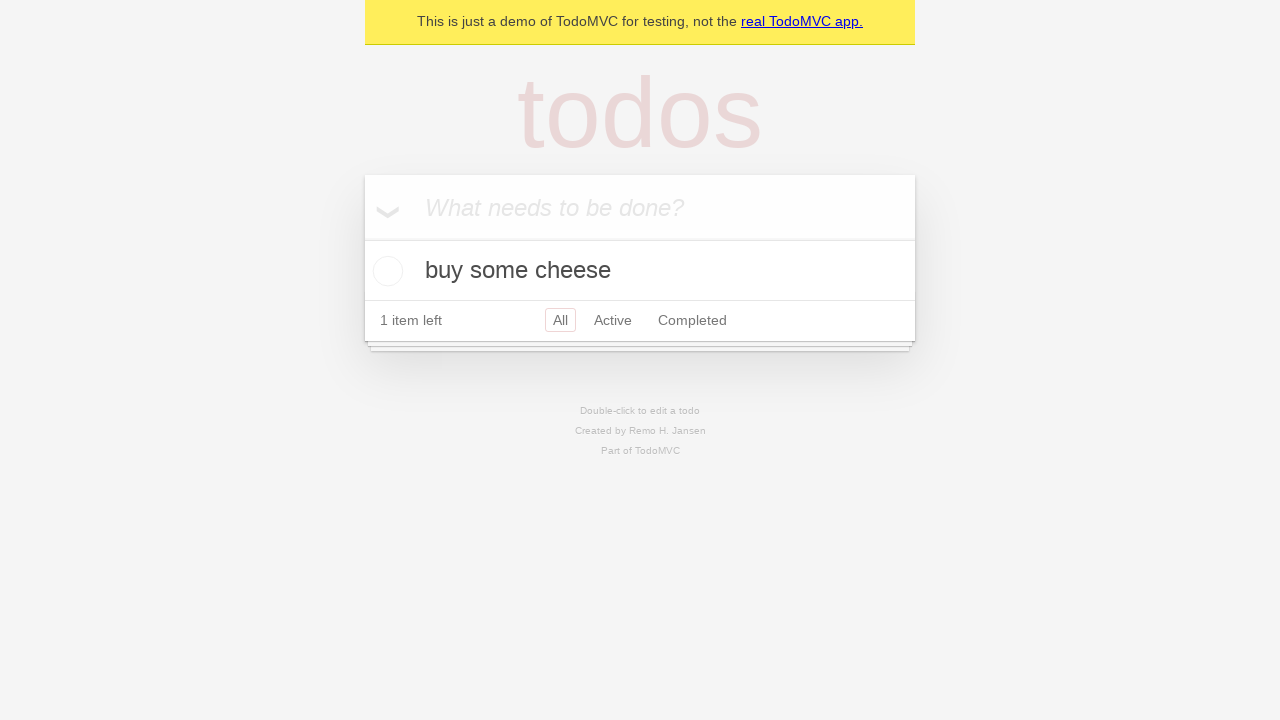

Filled todo input with 'feed the cat' on internal:attr=[placeholder="What needs to be done?"i]
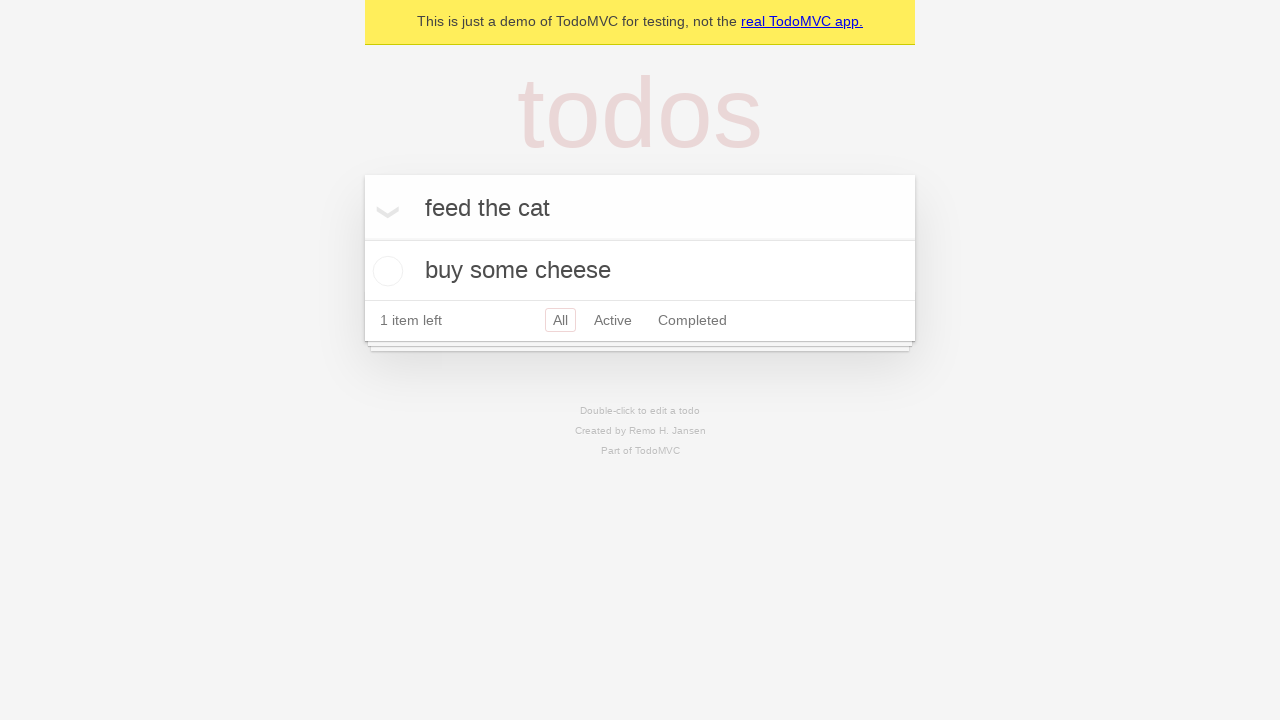

Pressed Enter to add second todo item on internal:attr=[placeholder="What needs to be done?"i]
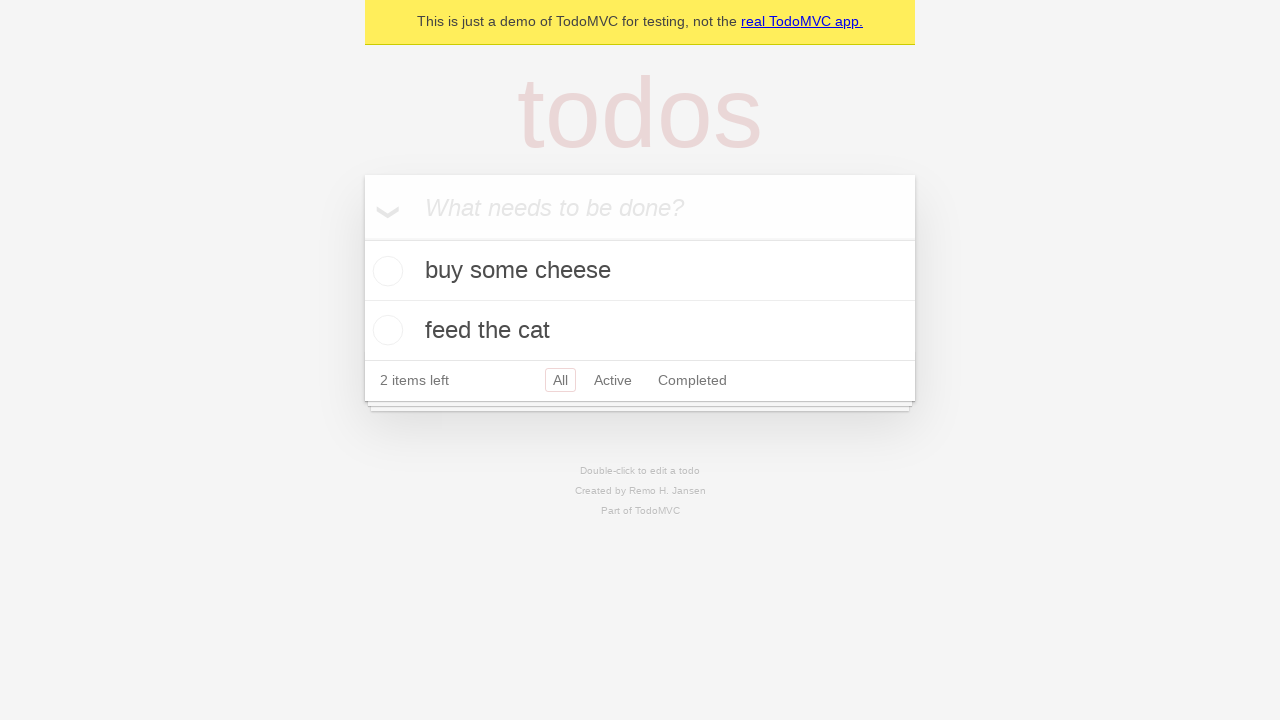

Filled todo input with 'book a doctors appointment' on internal:attr=[placeholder="What needs to be done?"i]
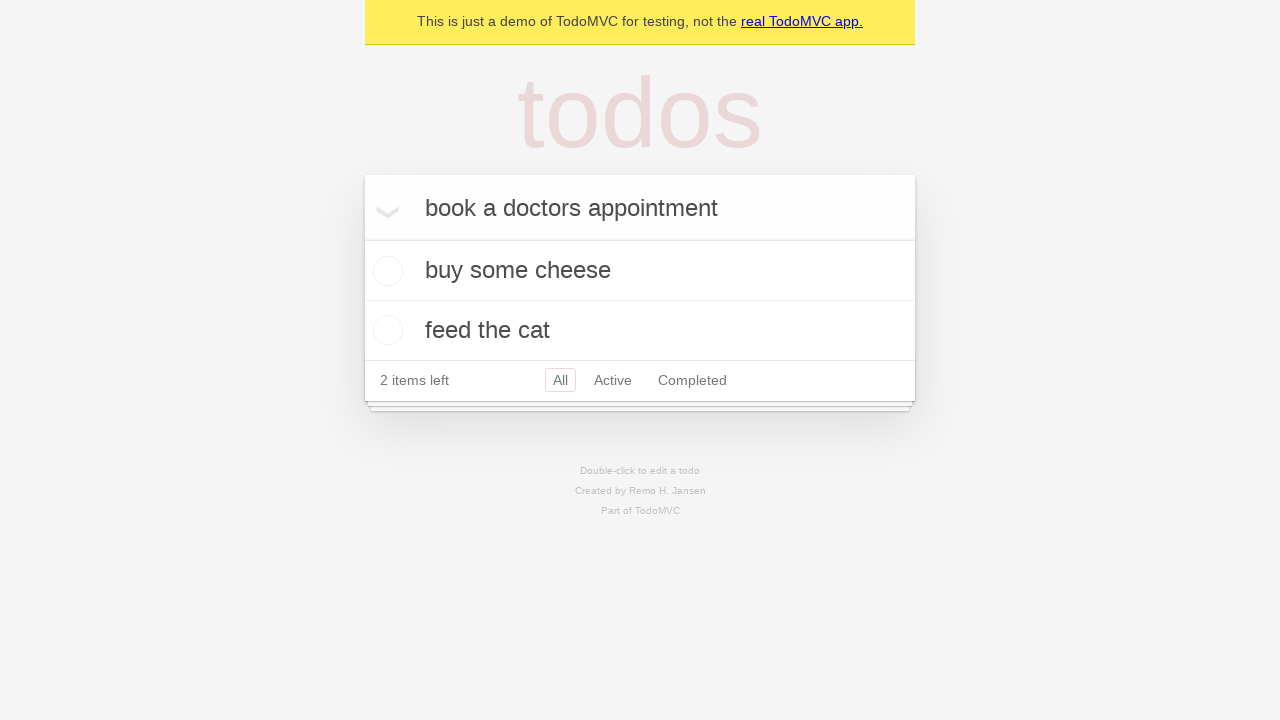

Pressed Enter to add third todo item on internal:attr=[placeholder="What needs to be done?"i]
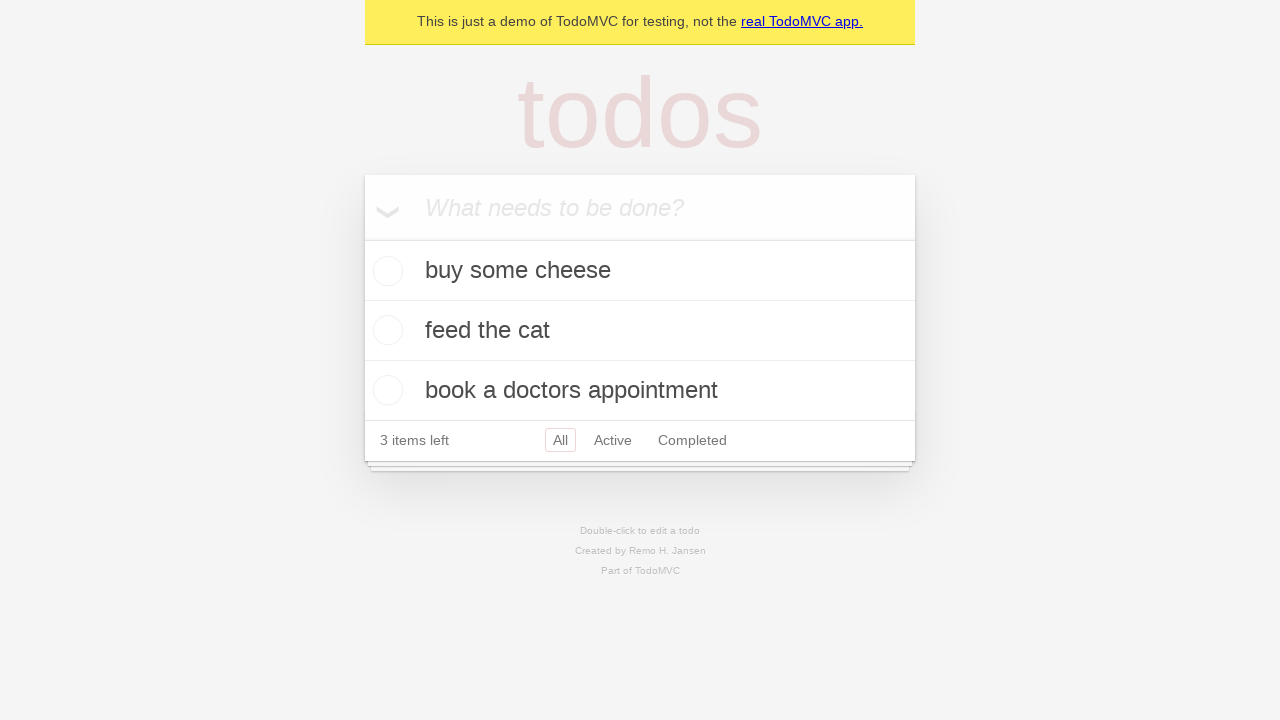

Marked second todo item as complete by checking its checkbox at (385, 330) on internal:testid=[data-testid="todo-item"s] >> nth=1 >> internal:role=checkbox
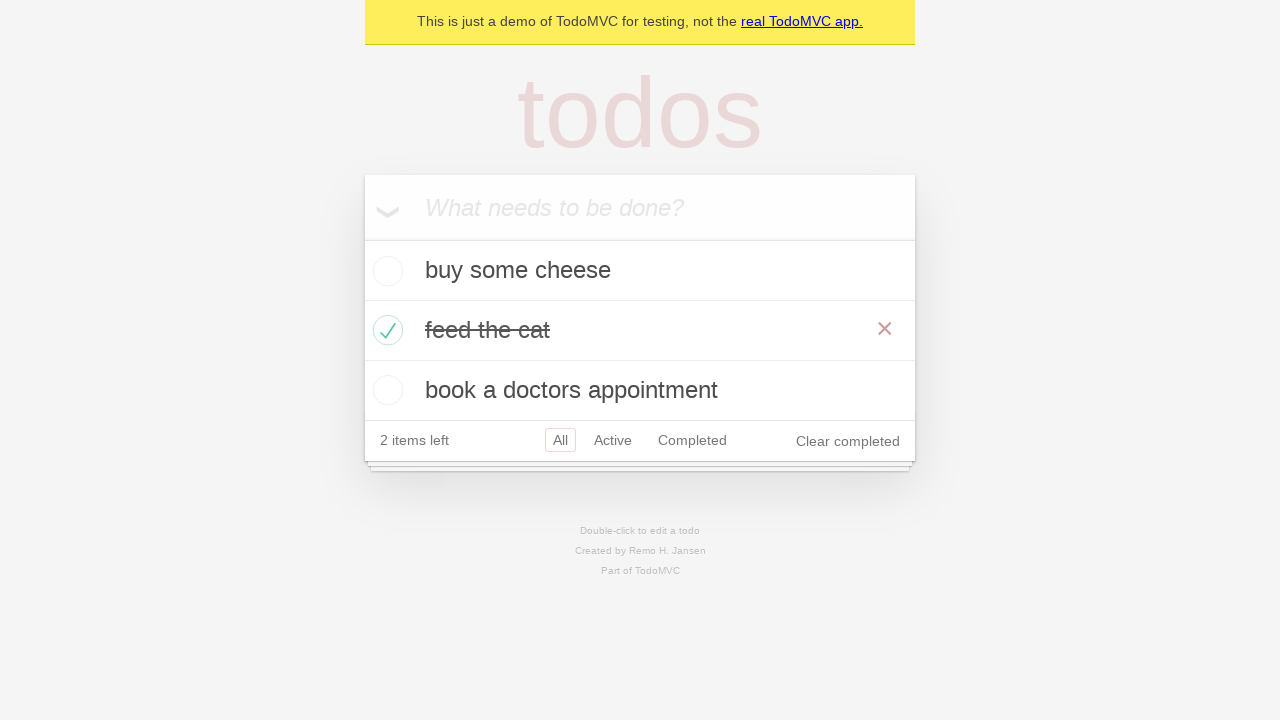

Clicked Completed filter to display only completed items at (692, 440) on internal:role=link[name="Completed"i]
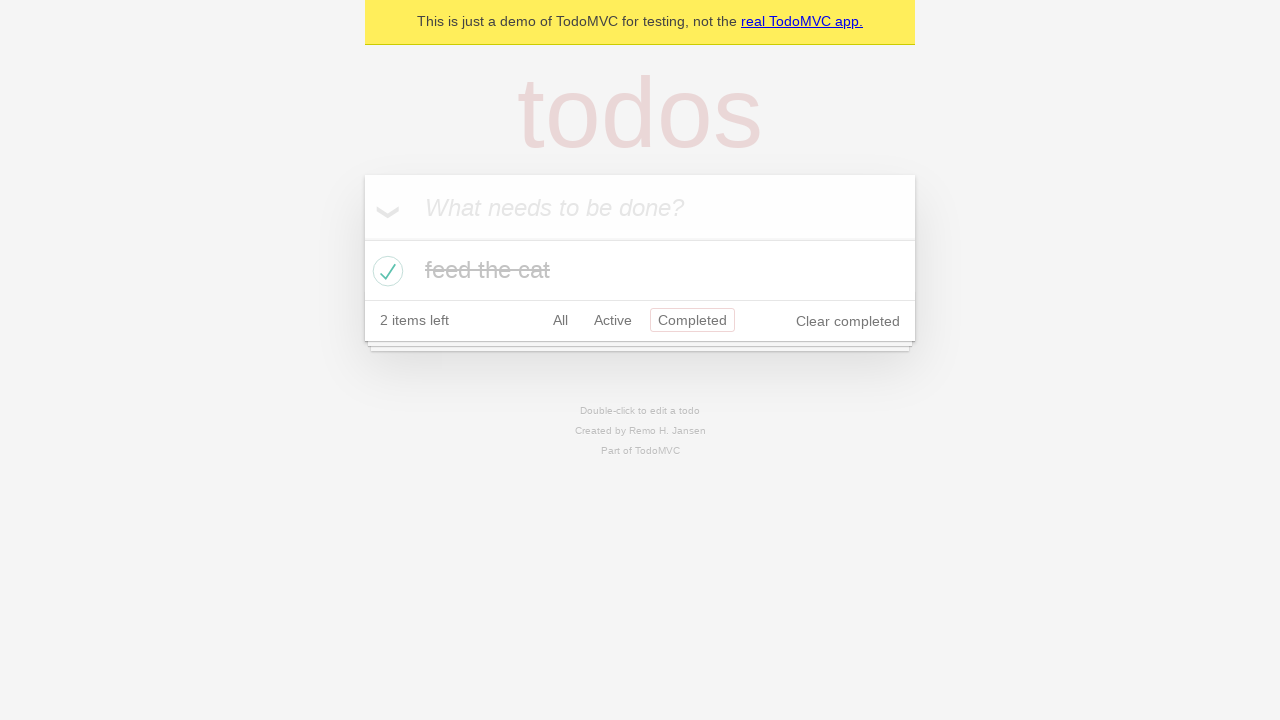

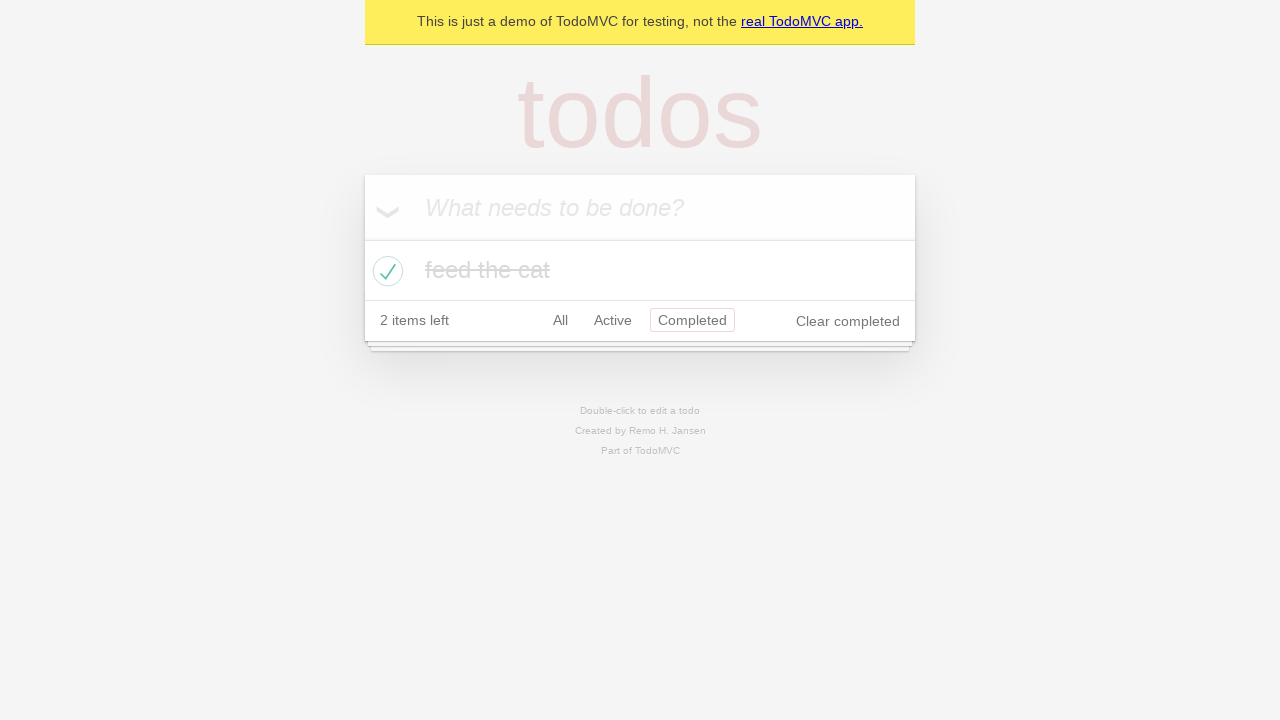